Tests window handling by clicking on links that open new tabs, then closes all tabs except the main page

Starting URL: https://www.toolsqa.com/selenium-webdriver/window-handle-in-selenium/

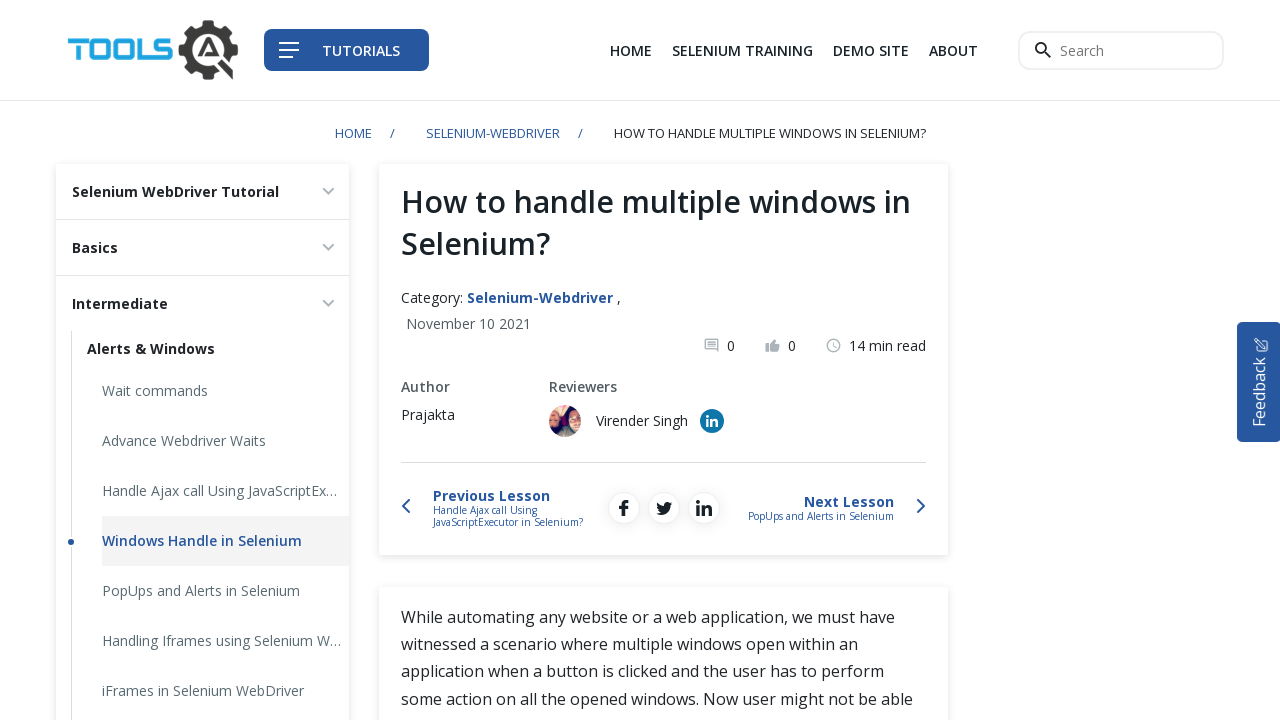

Stored reference to main page
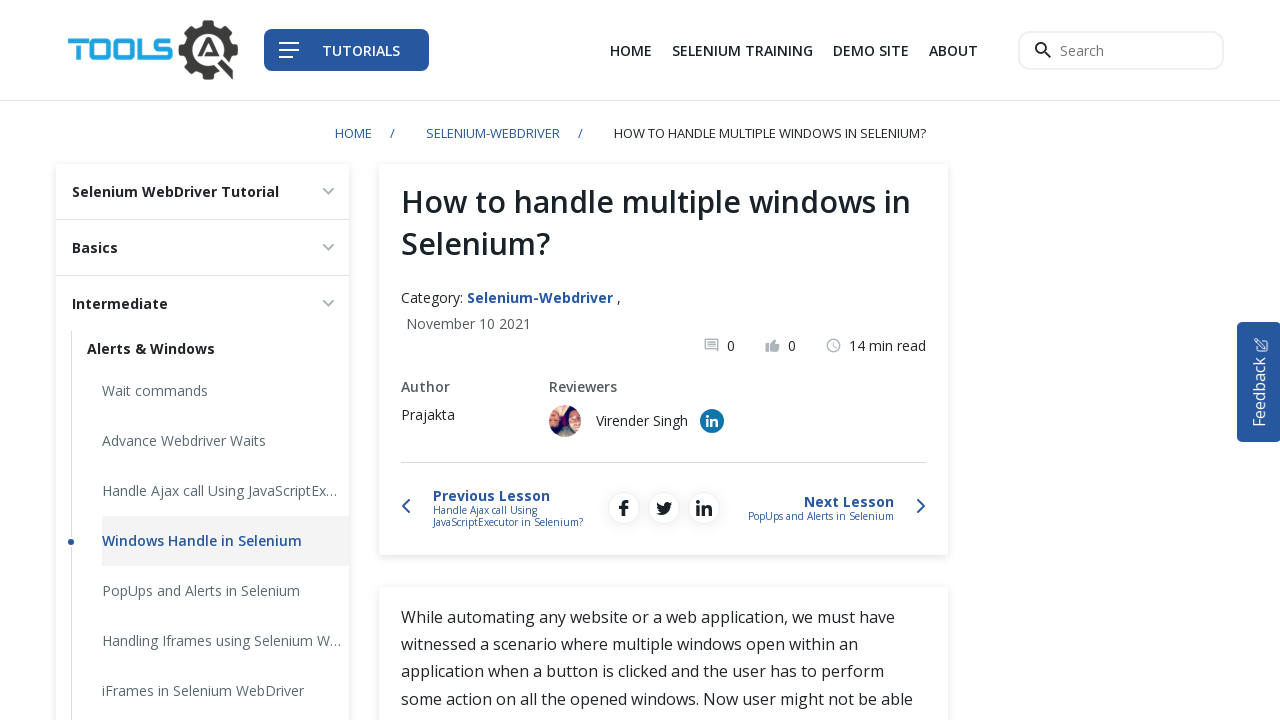

Located all links with target='_blank'
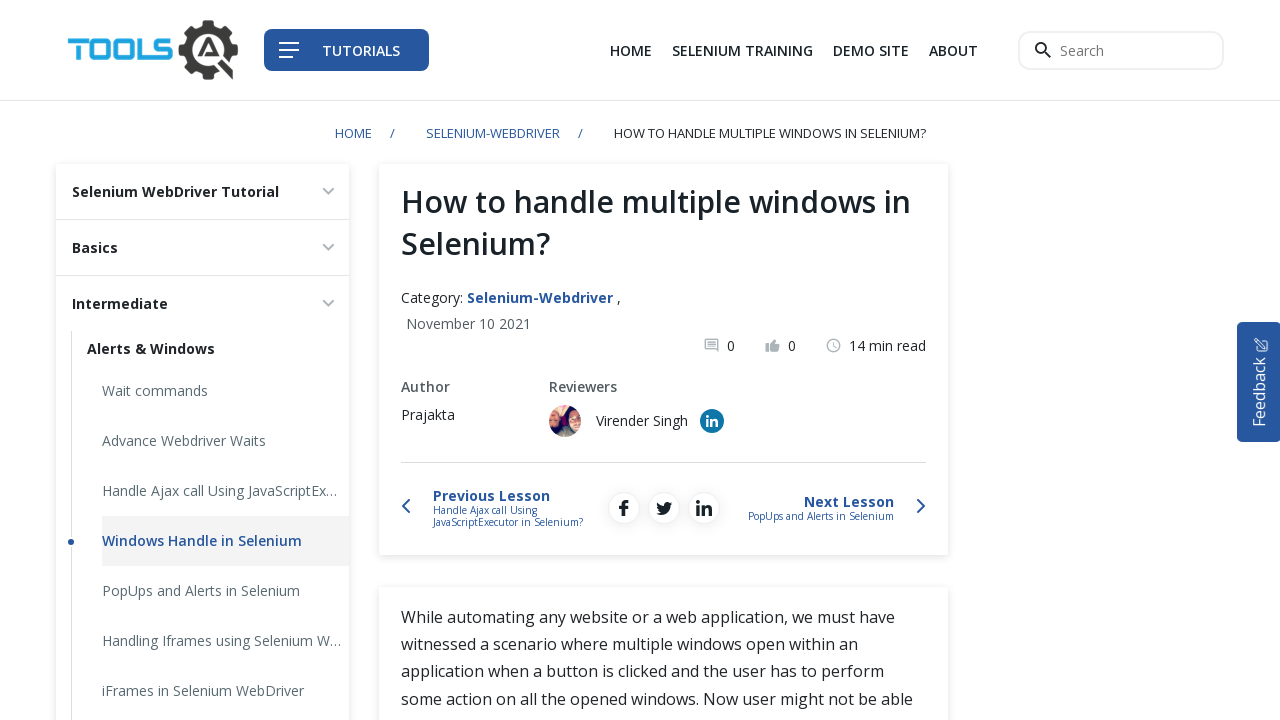

Found 5 links that open in new tabs
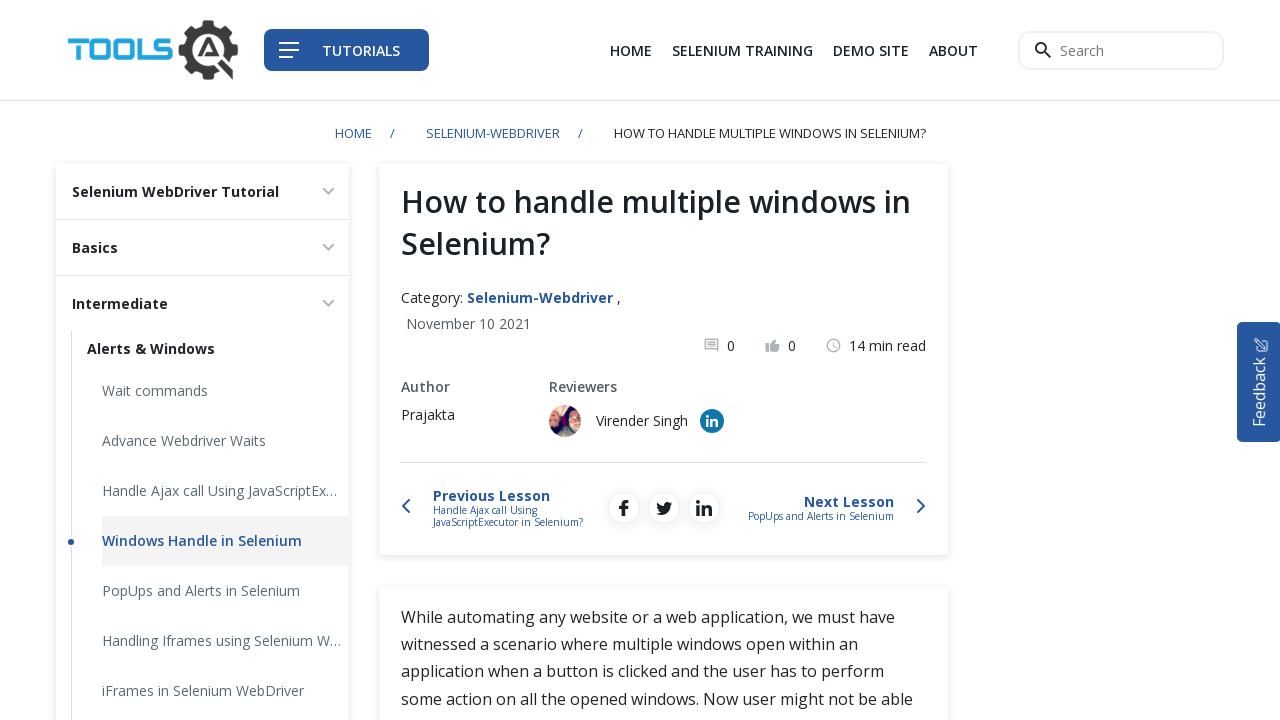

Clicked first link, new tab opened at (871, 50) on a[target='_blank'] >> nth=0
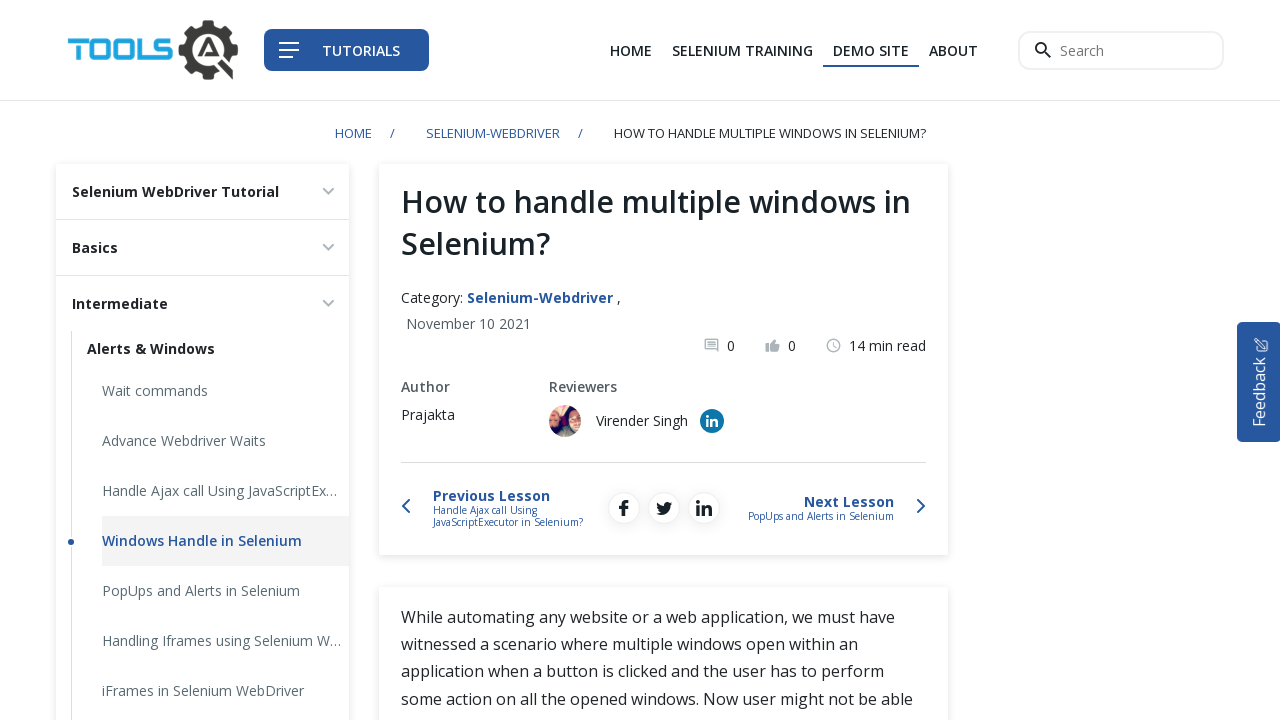

Clicked second link, another new tab opened at (712, 421) on a[target='_blank'] >> nth=1
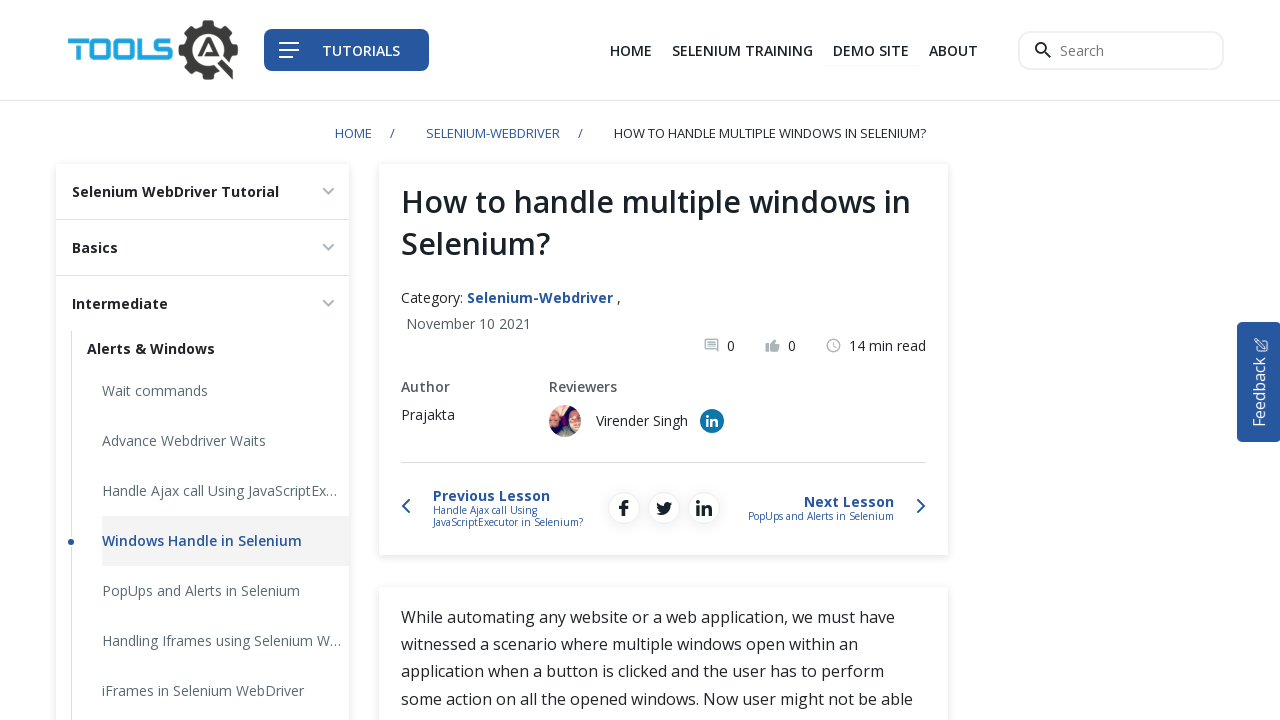

Closed all tabs except main page
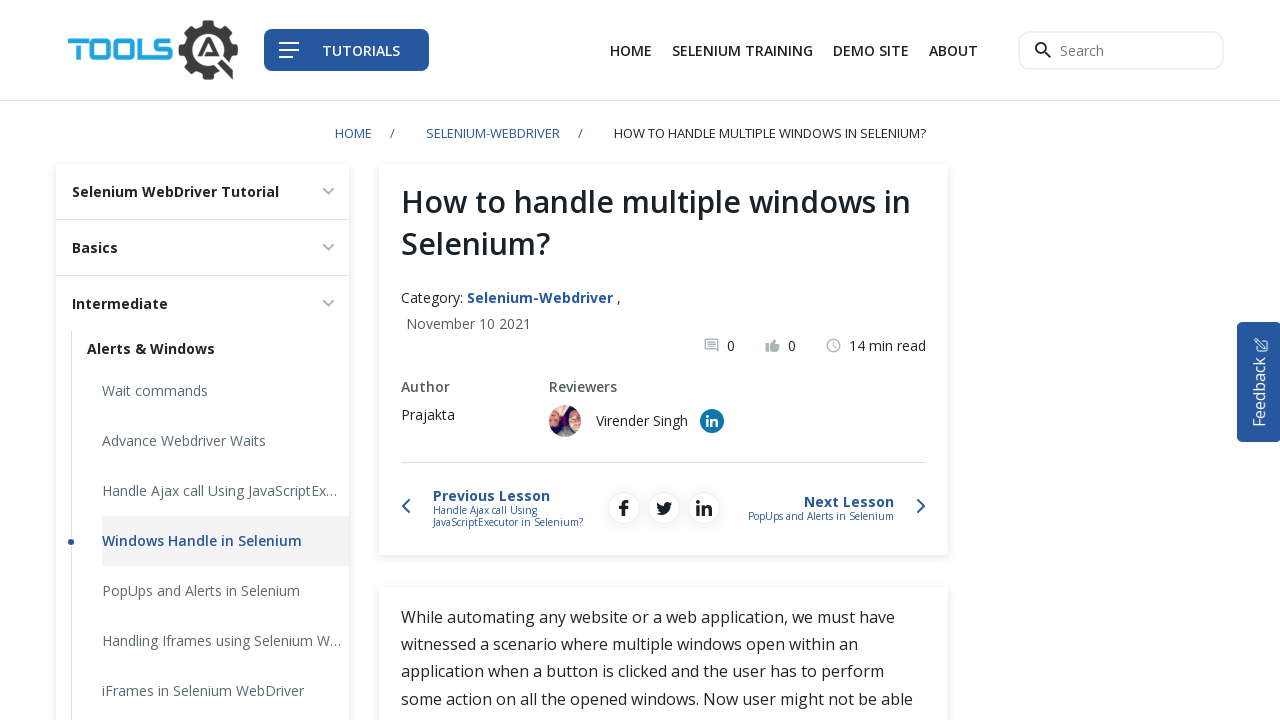

Brought main page to front
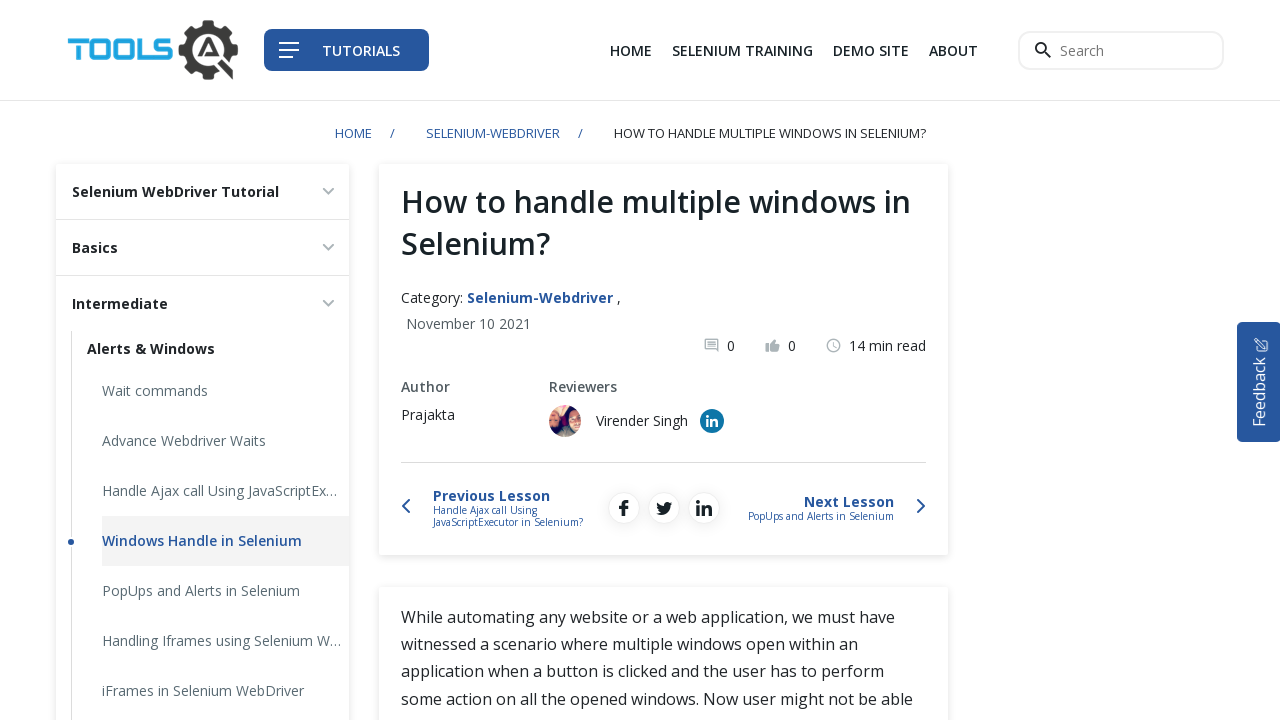

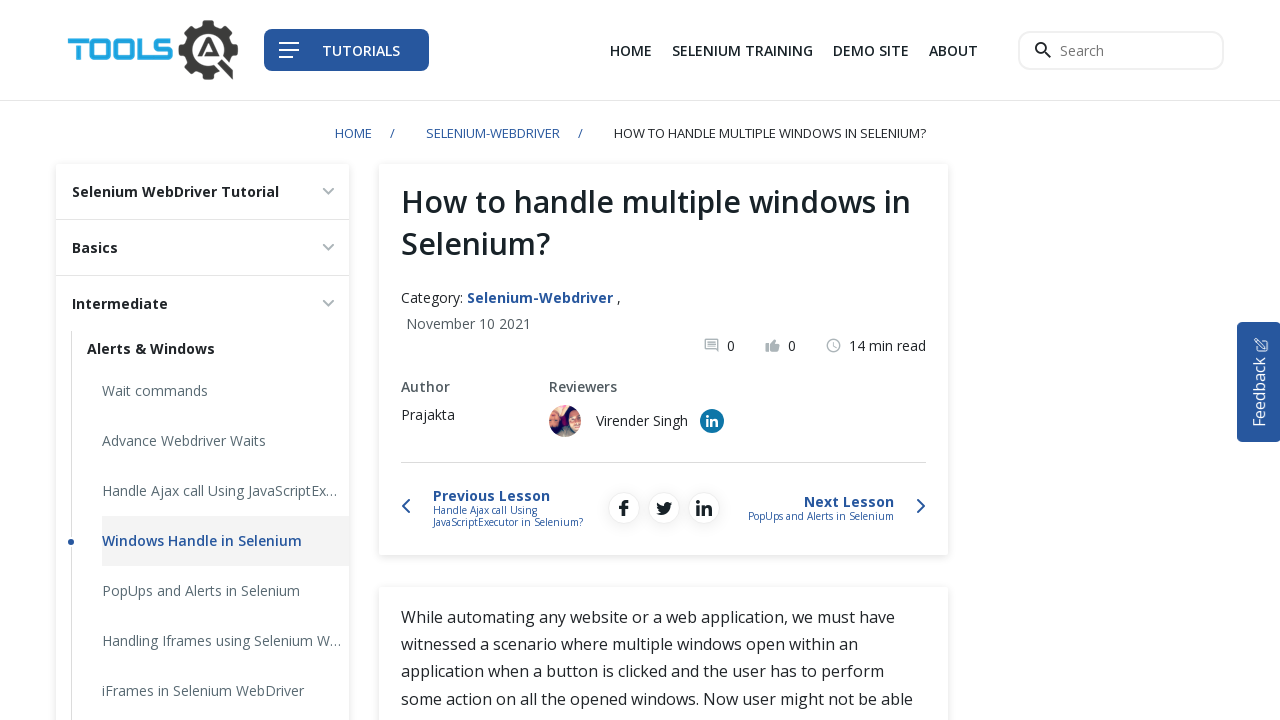